Tests the password reset flow by clicking the "Forgot password?" link and filling out the password reset form with email and new password fields.

Starting URL: https://rahulshettyacademy.com/client

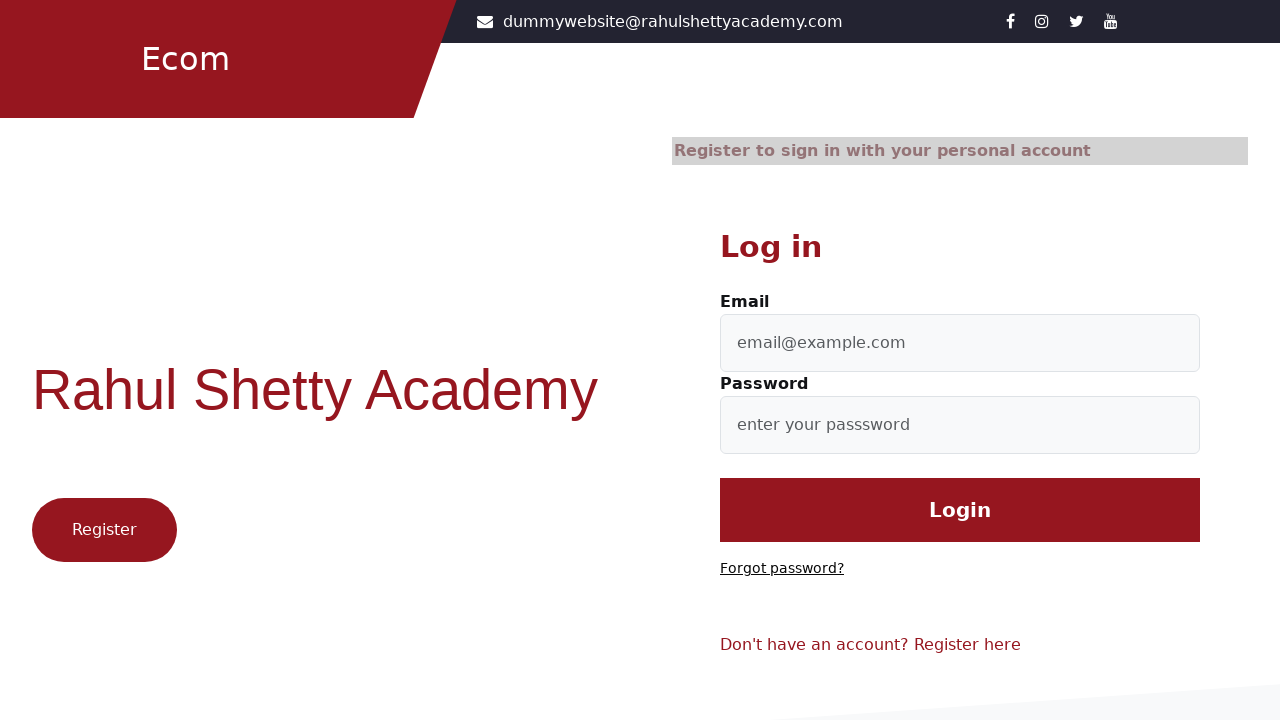

Clicked 'Forgot password?' link at (782, 569) on text=Forgot password?
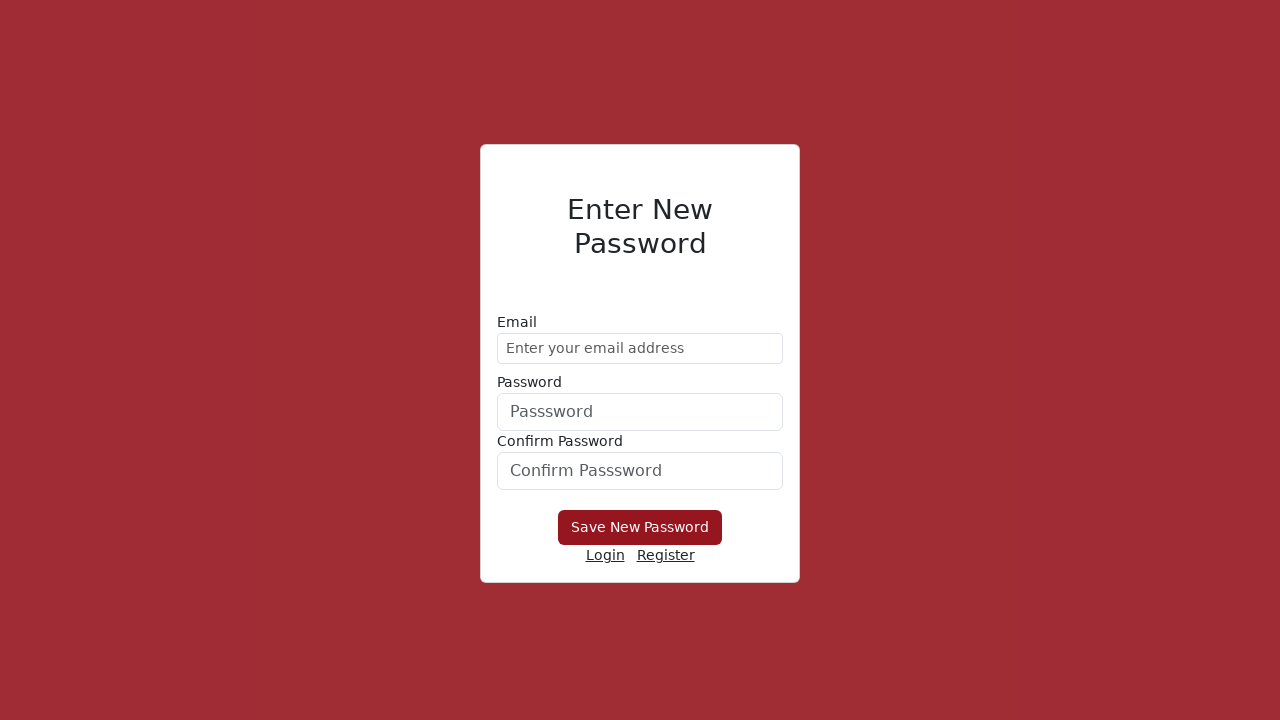

Filled email field with 'demo@gmail.com' on //form/div[1]/input
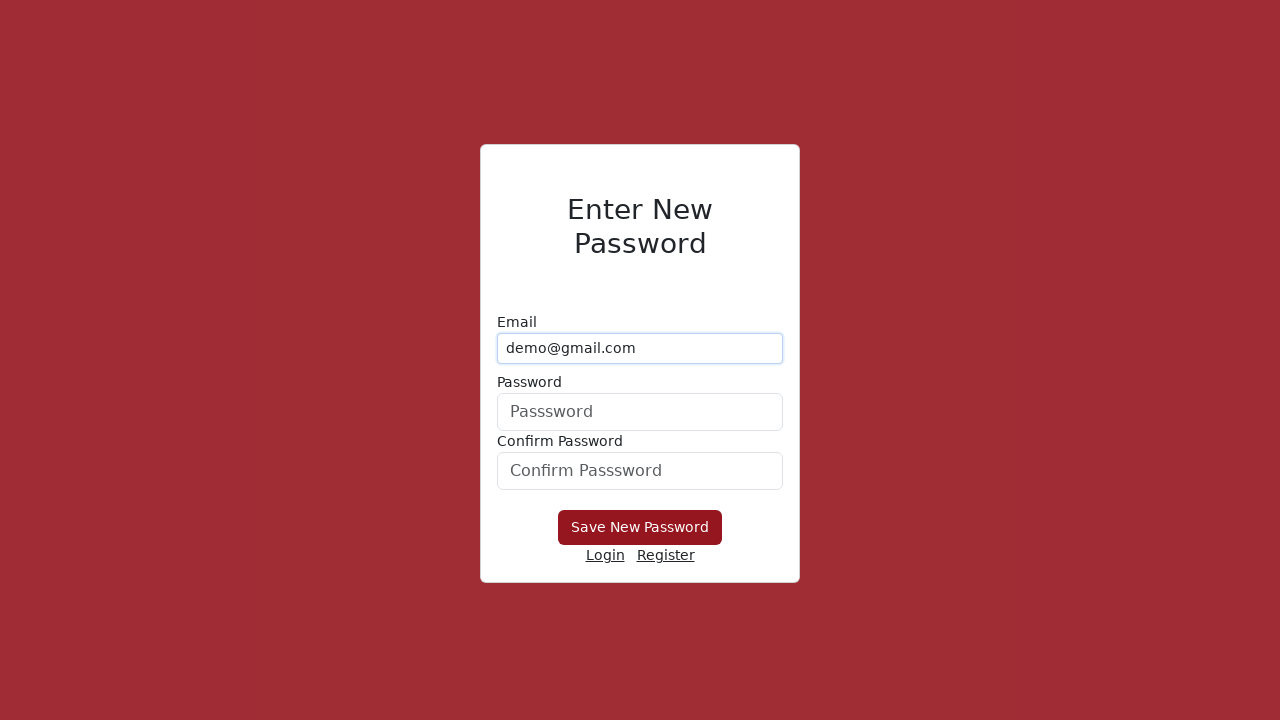

Filled new password field with 'hello@1234' on #userPassword
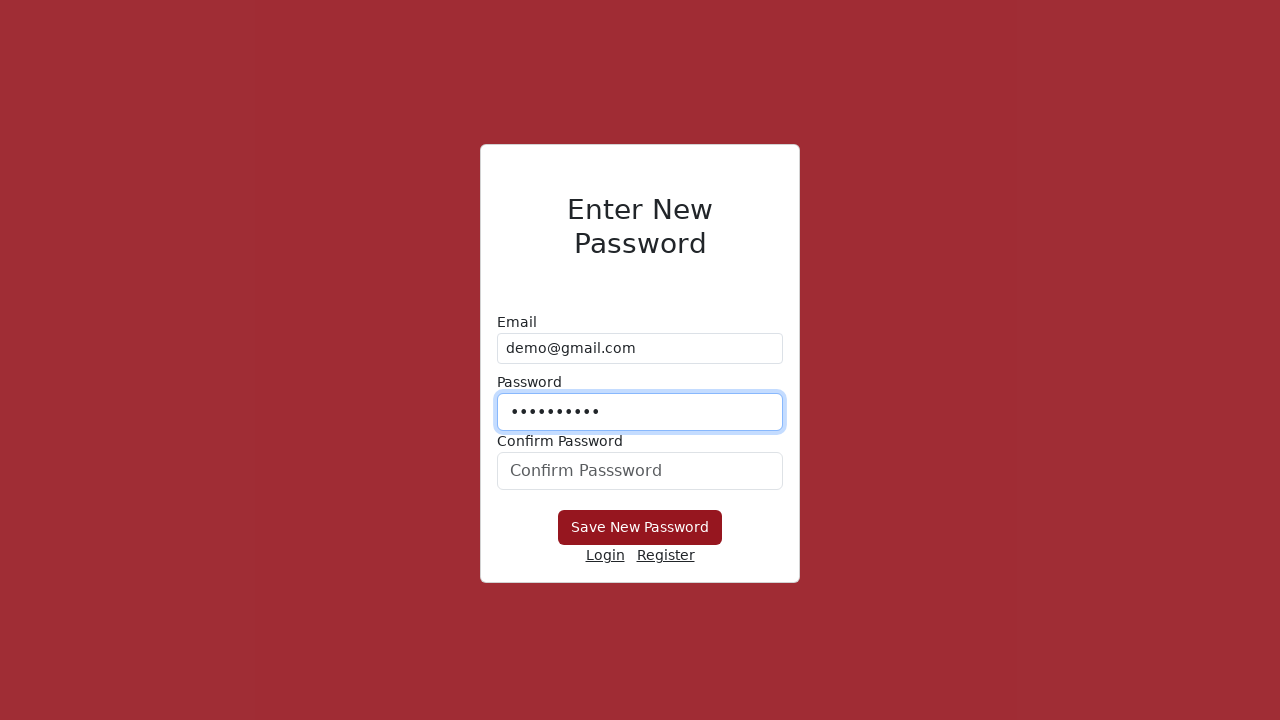

Filled confirm password field with 'hello@1234' on //form/div[3]/input
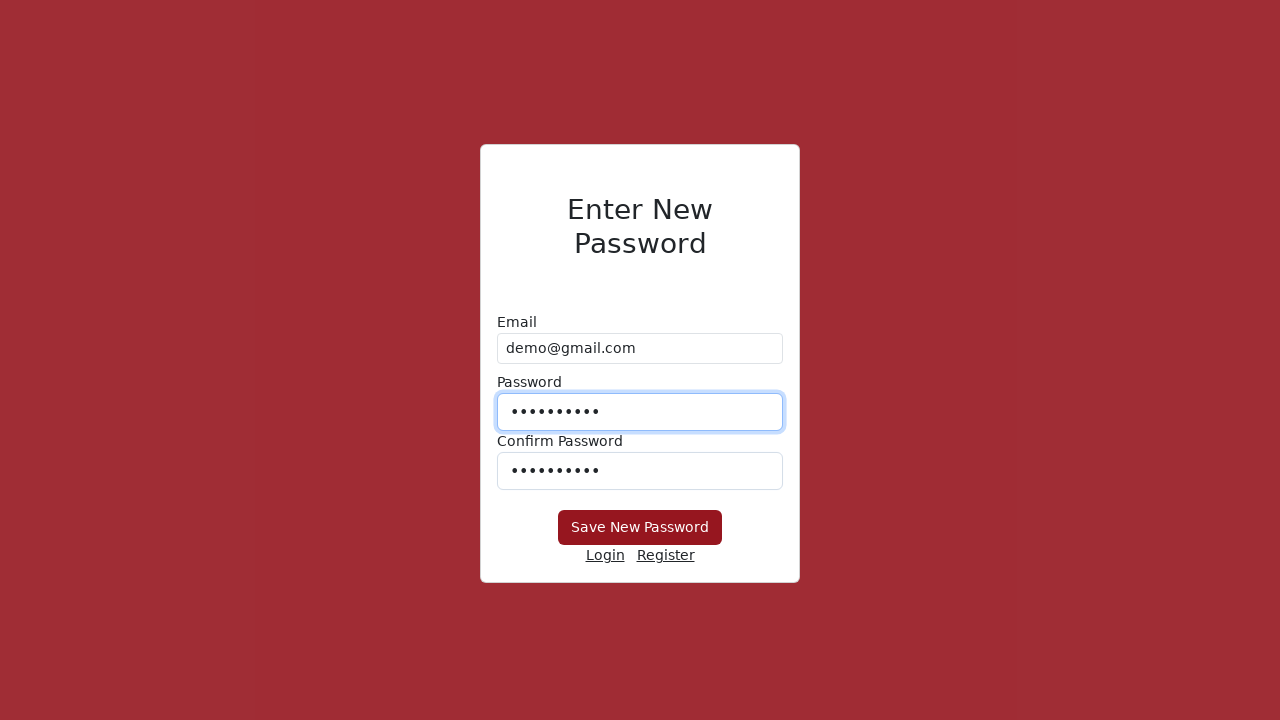

Clicked 'Save New Password' button to submit password reset form at (640, 528) on button:has-text('Save New Password')
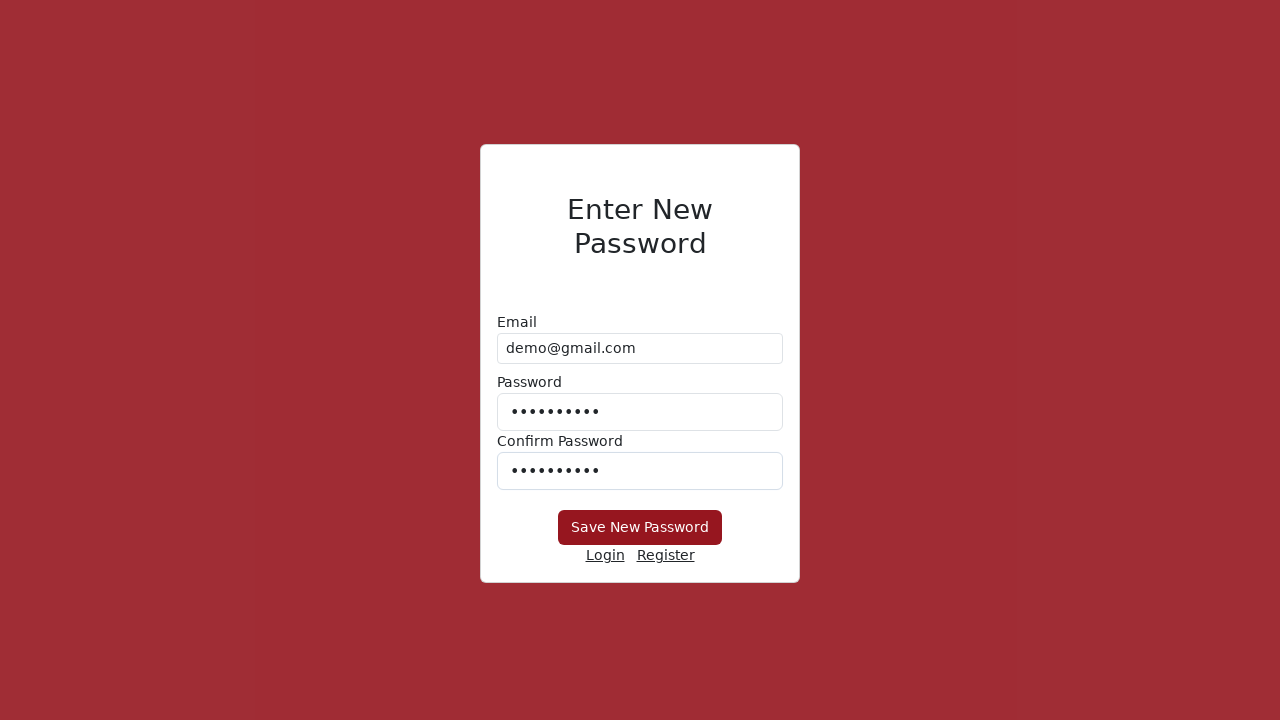

Waited 2 seconds for password reset action to complete
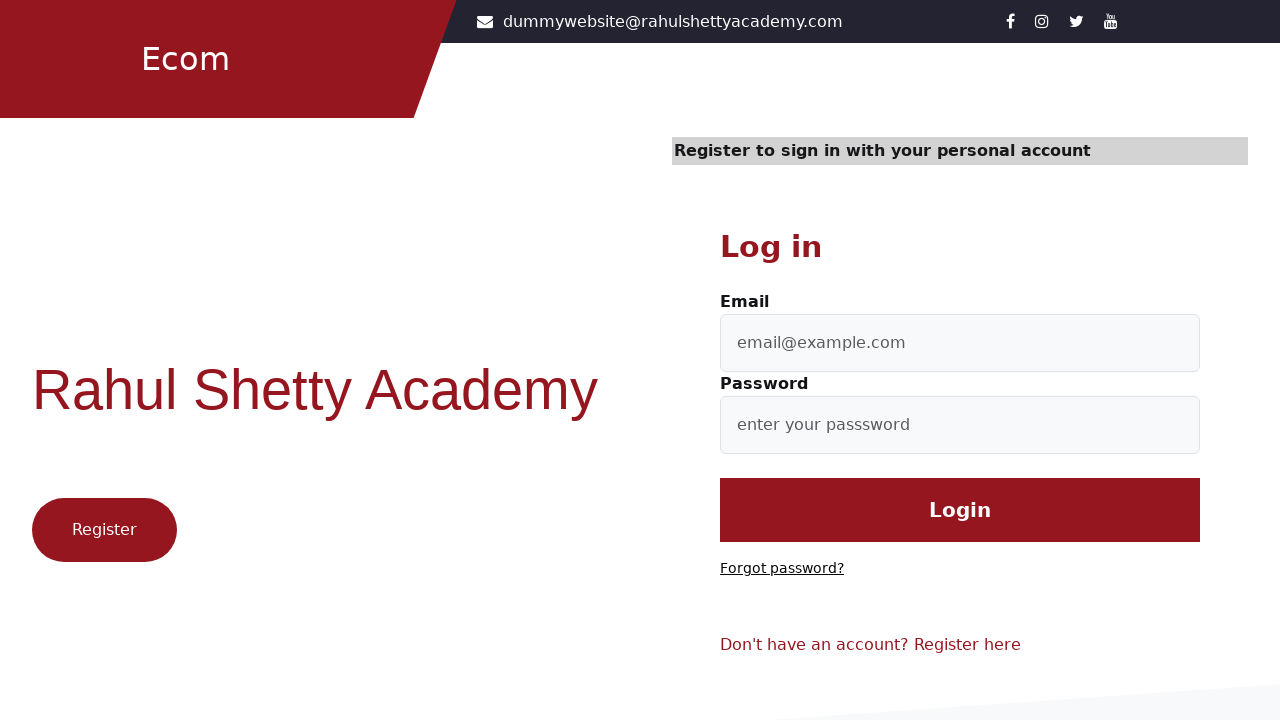

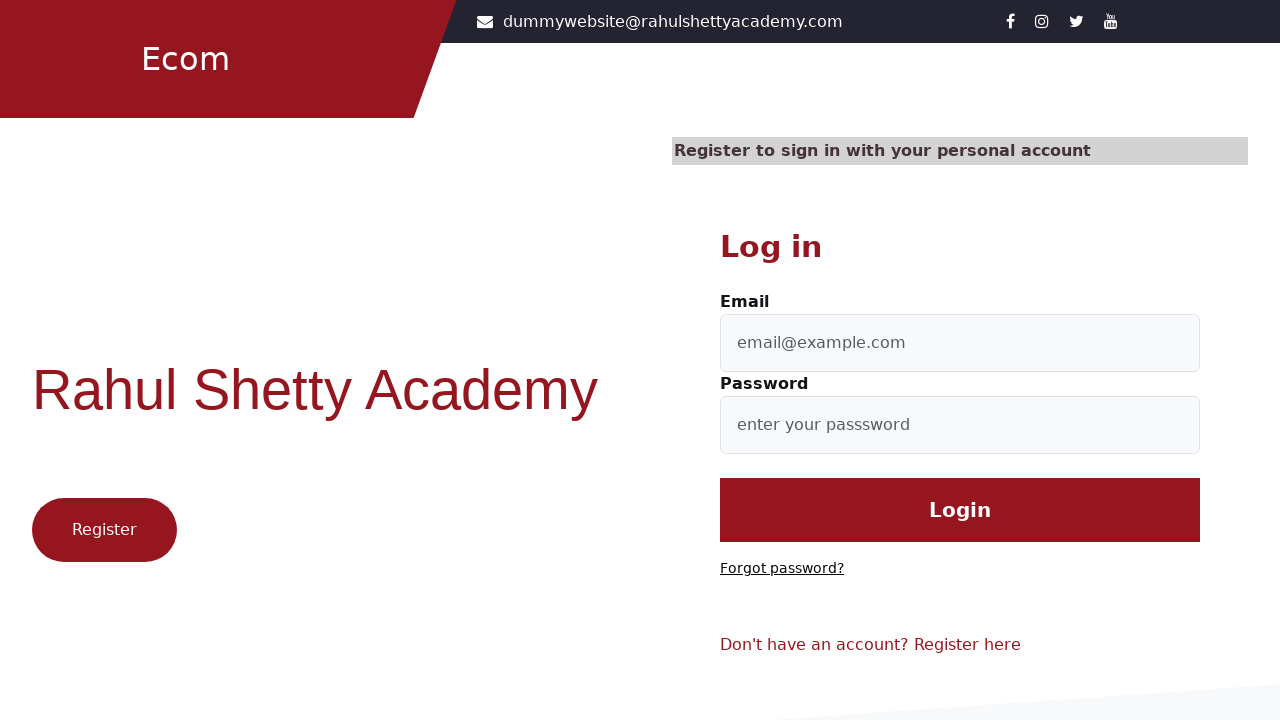